Verifies the home page title contains "Your Store" to confirm the page loaded correctly

Starting URL: https://ecommerce-playground.lambdatest.io/

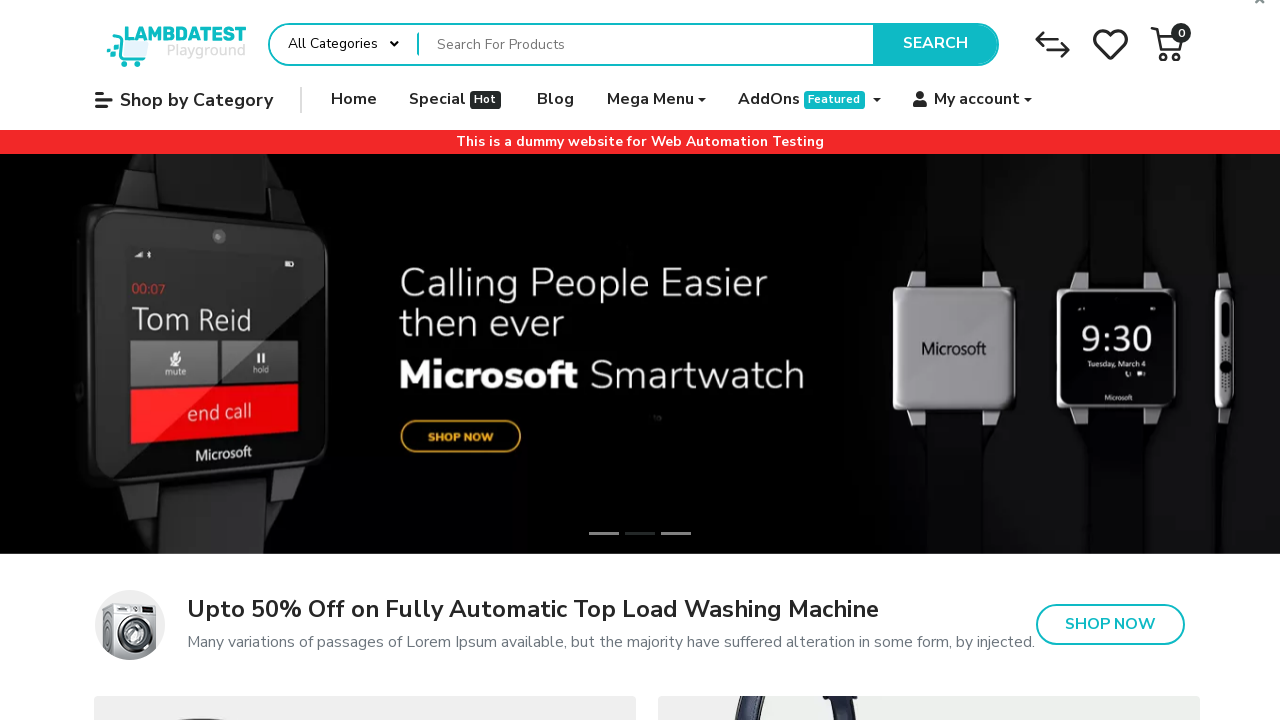

Navigated to home page at https://ecommerce-playground.lambdatest.io/
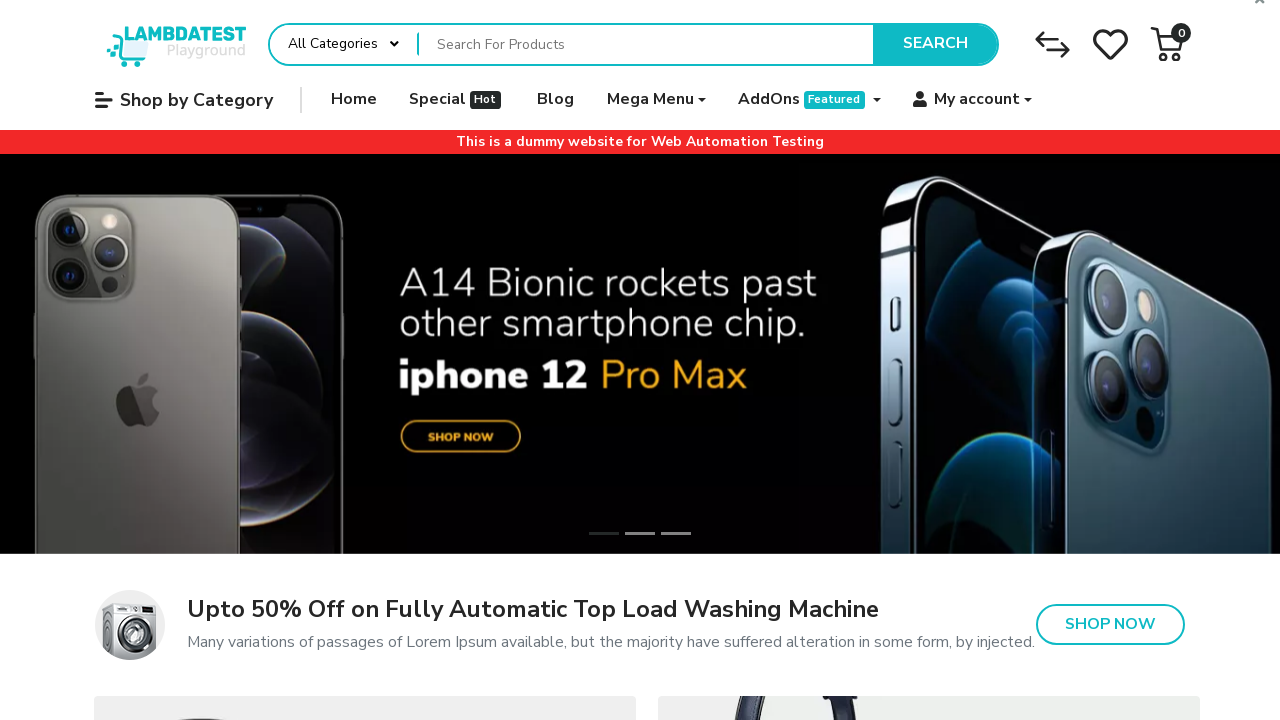

Retrieved page title: 'Your Store'
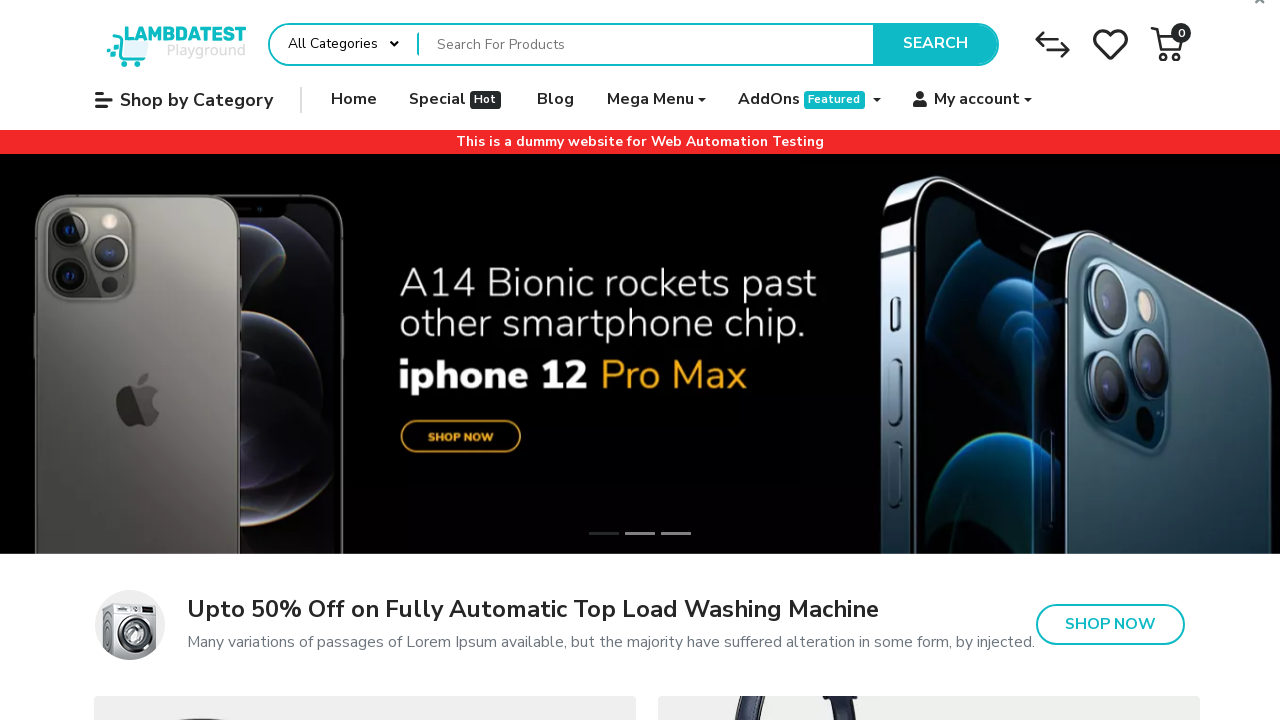

Verified page title contains 'Your Store'
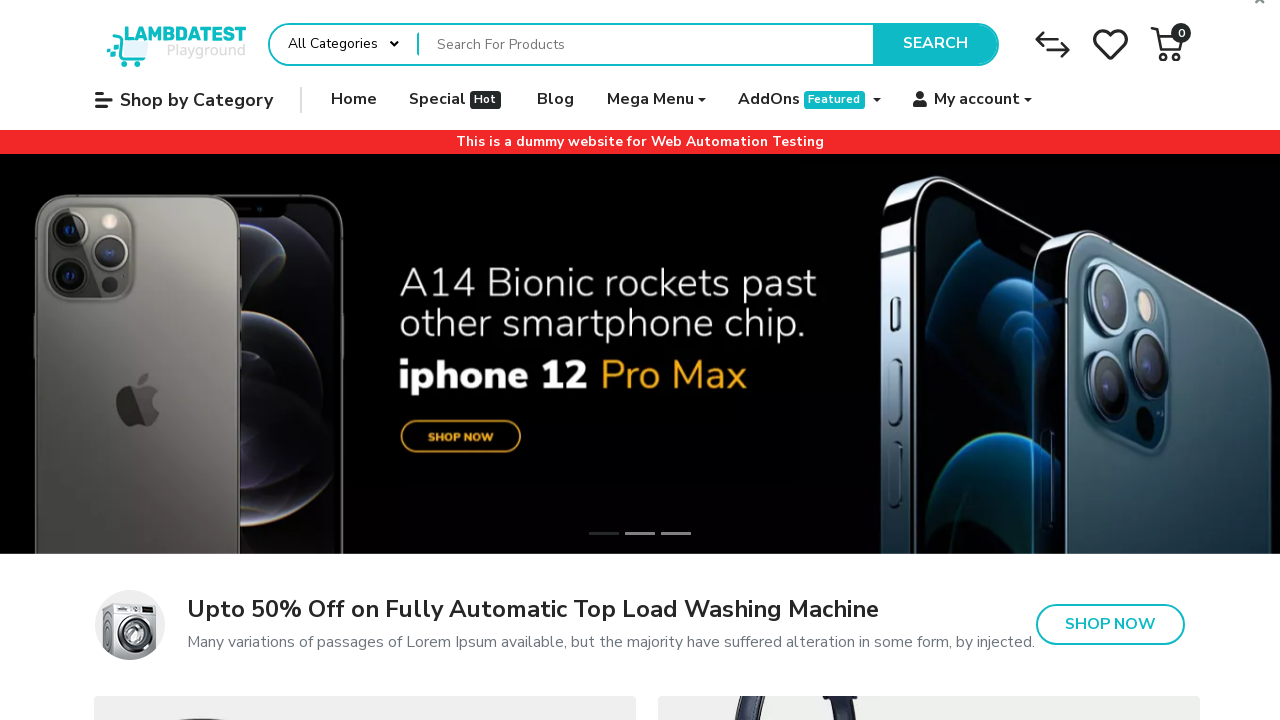

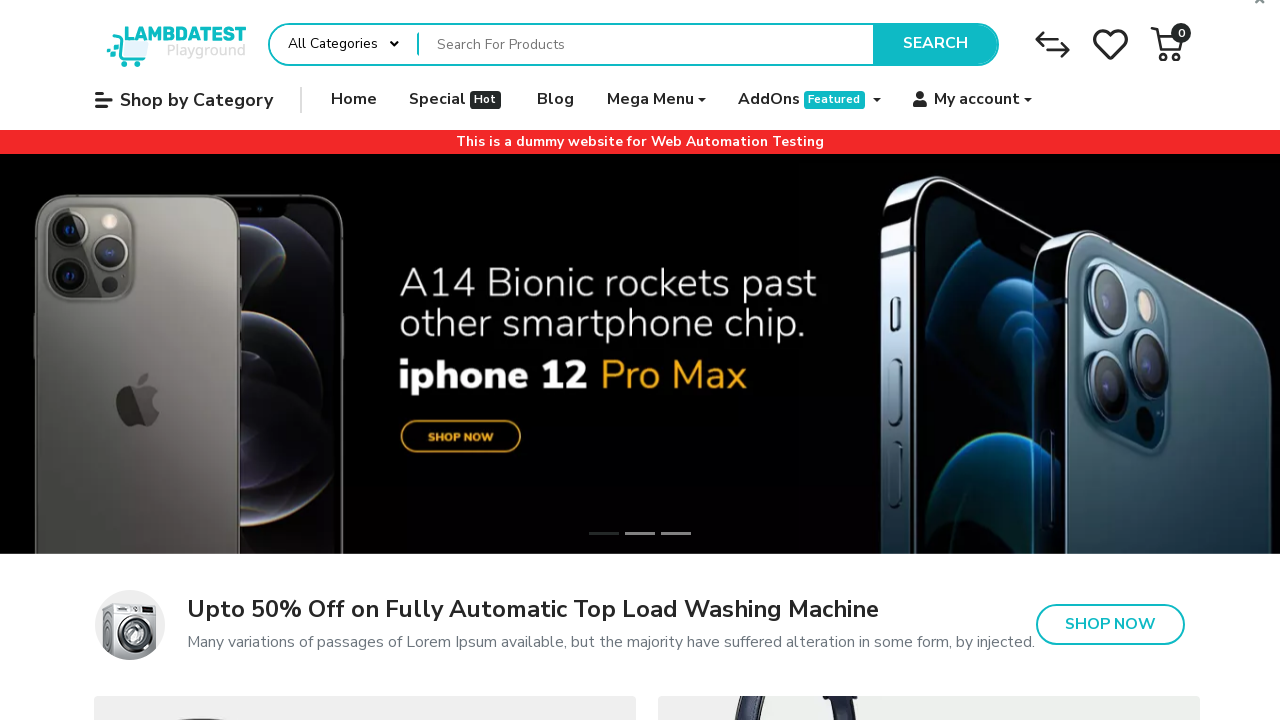